Hovers over the Uniforms menu tab and clicks on Hats & Carriers submenu option, then verifies the page URL matches the expected URL.

Starting URL: https://www.glendale.com

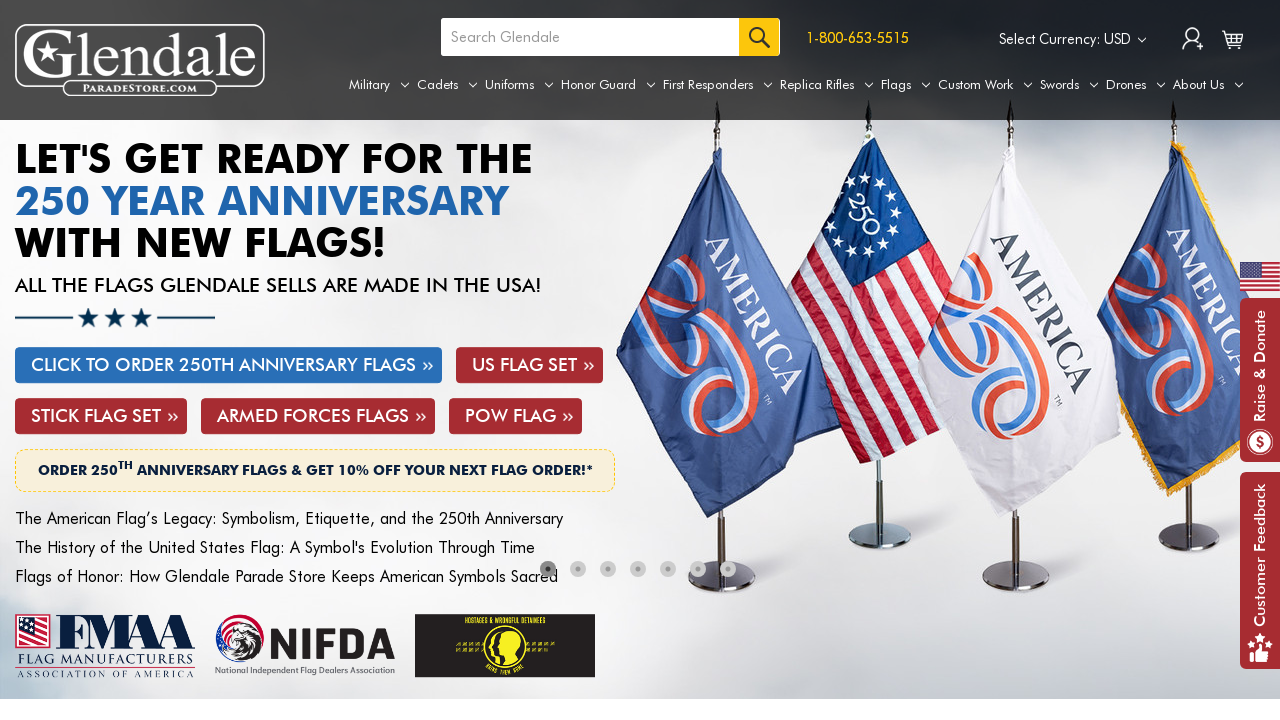

Hovered over Uniforms menu tab to reveal submenu at (519, 85) on a[aria-label='Uniforms']
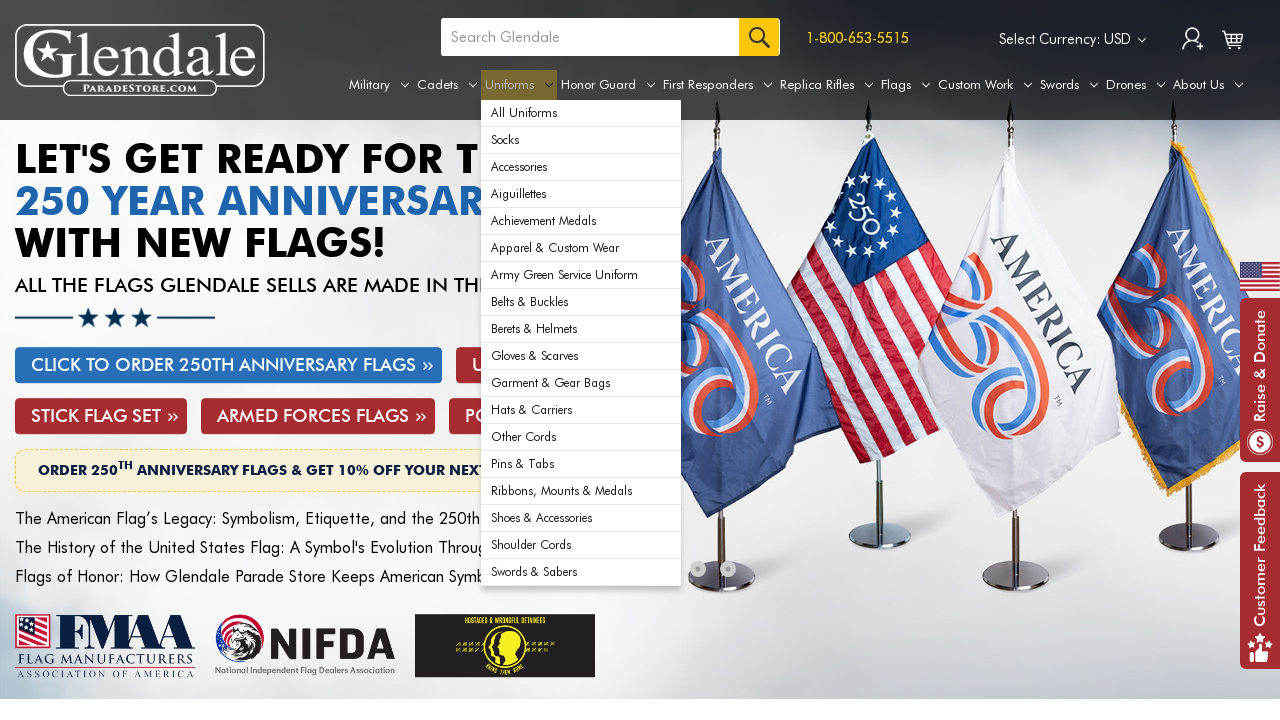

Clicked on Hats & Carriers submenu option at (581, 410) on xpath=//div[@id='navPages-29']/ul[@class='navPage-subMenu-list']/li[12]/a
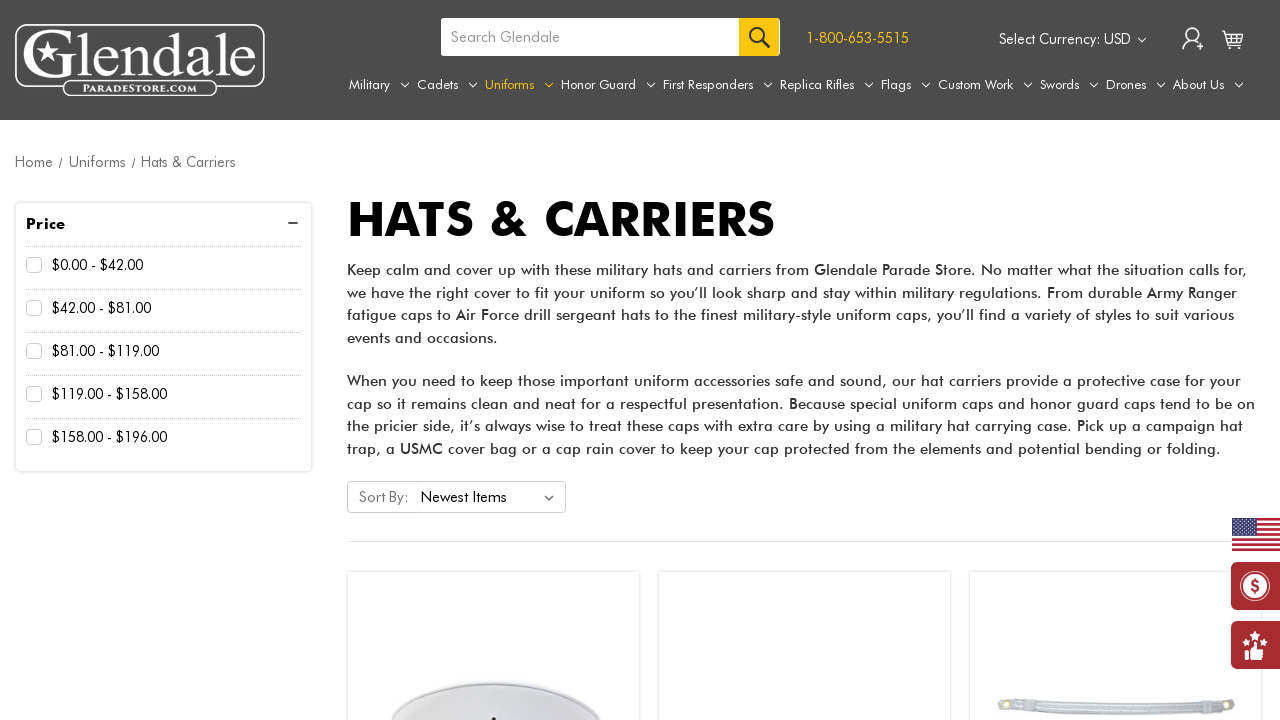

Verified page URL matches expected URL: https://www.glendale.com/uniforms/hats-carriers/
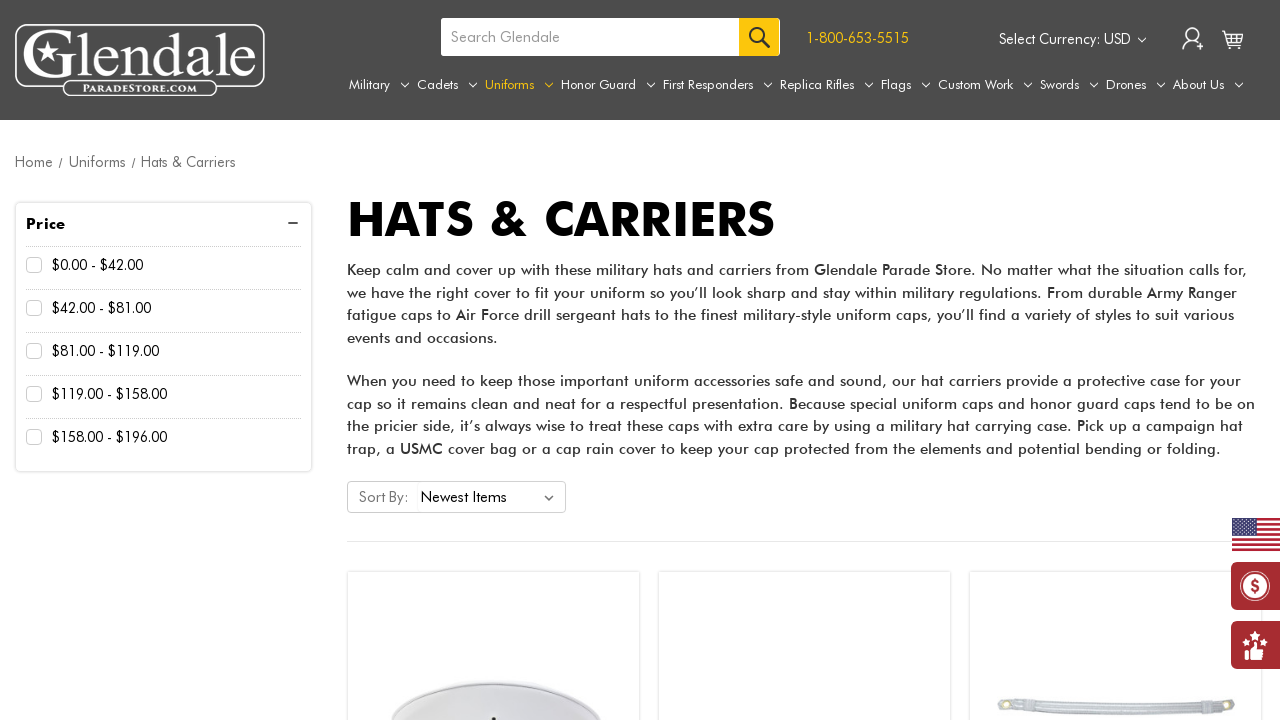

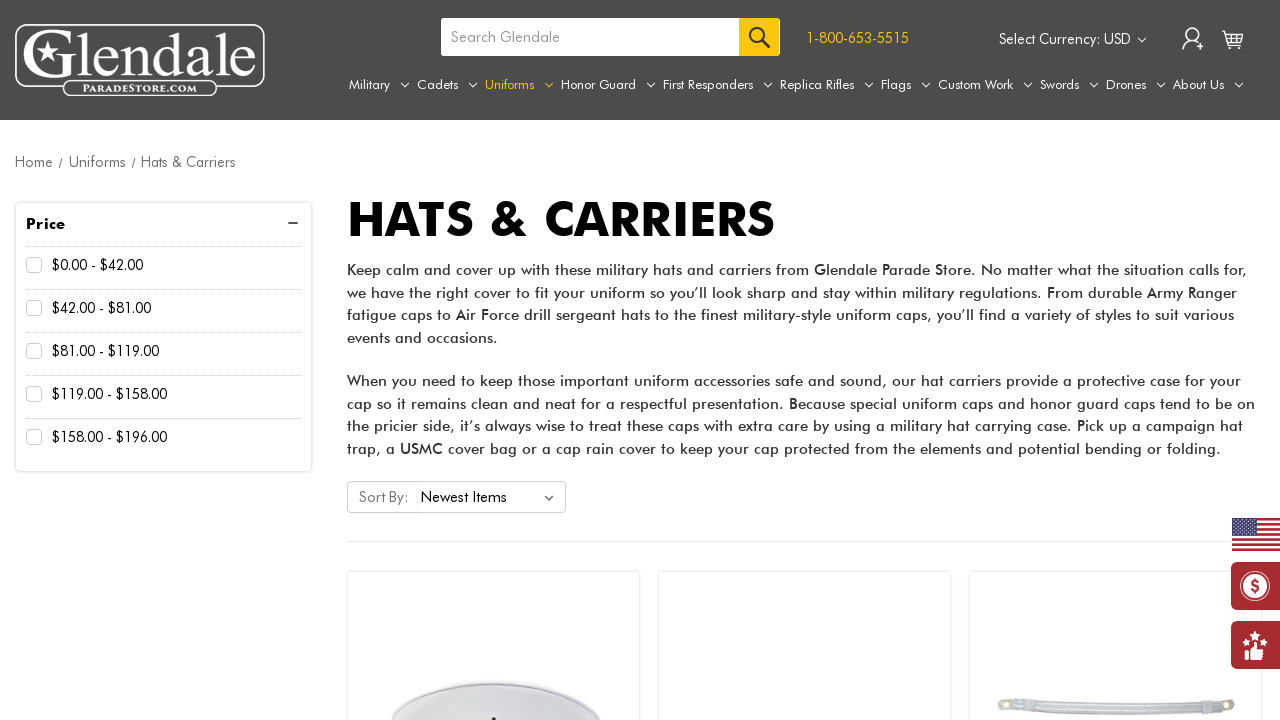